Tests navigation to Top Rated Assembly Languages page through Top List menu

Starting URL: http://www.99-bottles-of-beer.net/

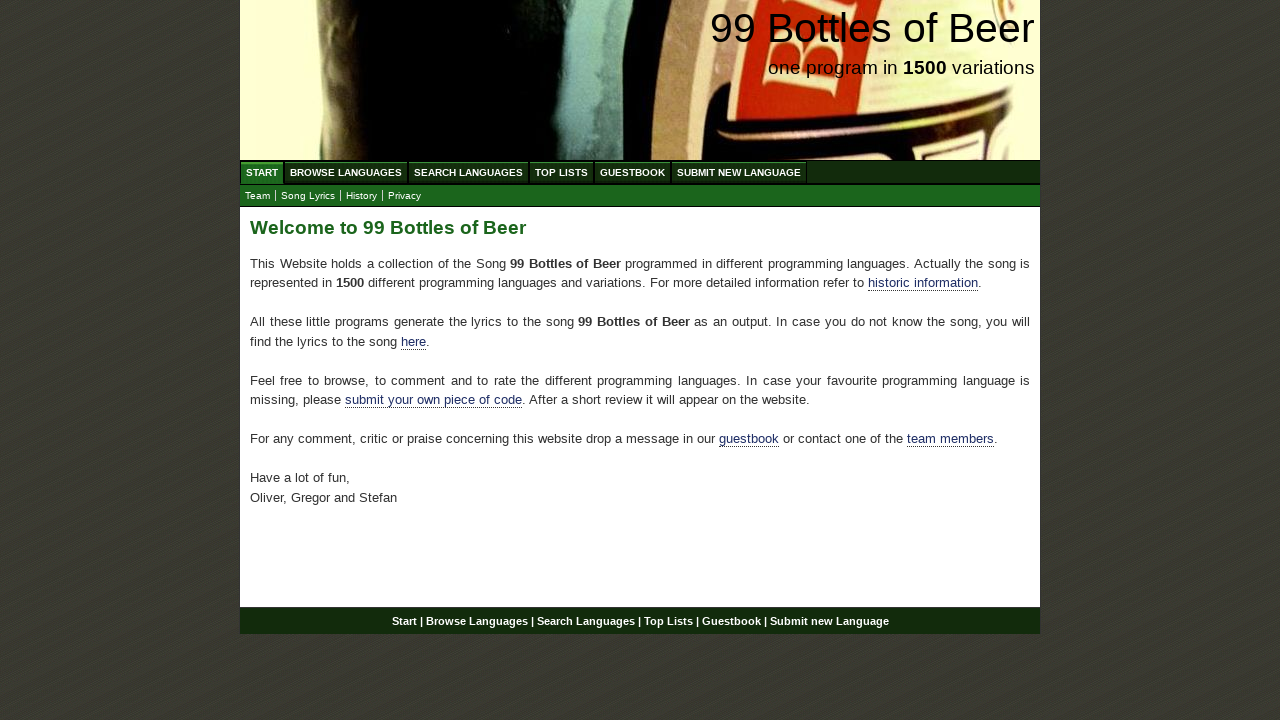

Clicked Top List menu at (562, 172) on xpath=//a[contains(@href, '/toplist.html')]
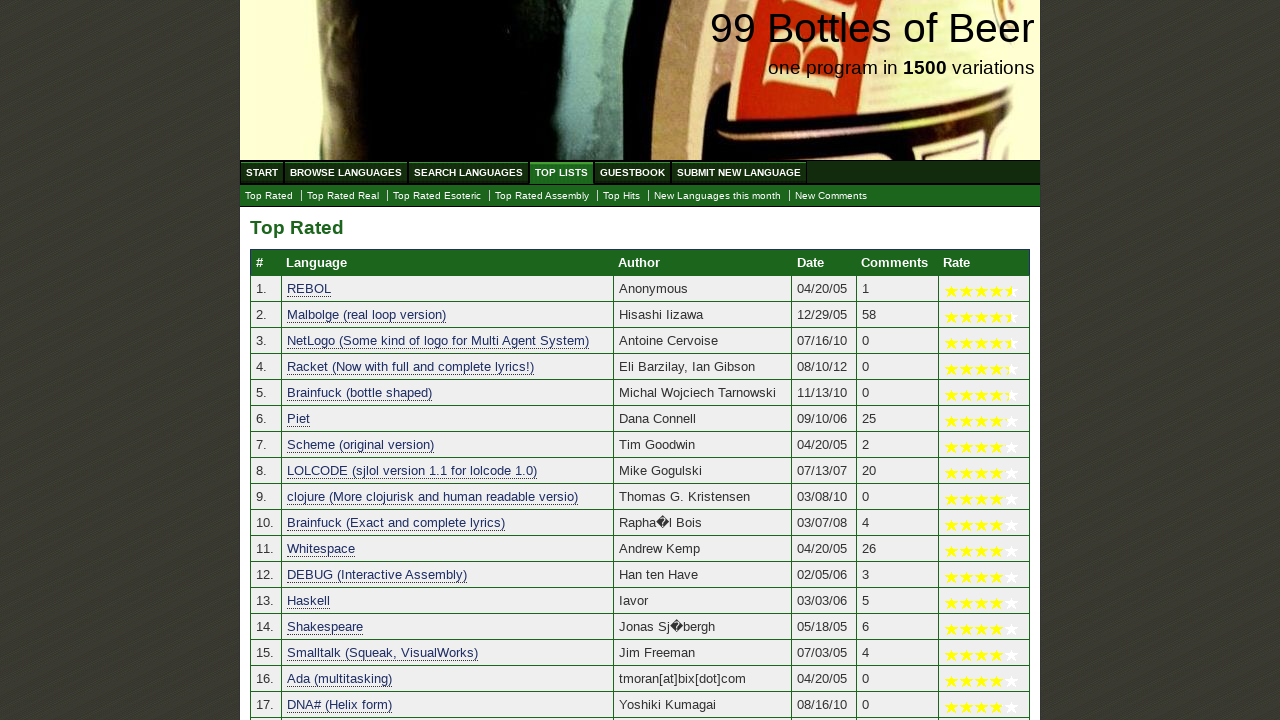

Clicked Assembly submenu in Top List at (542, 196) on xpath=//a[@href='./toplist_assembly.html']
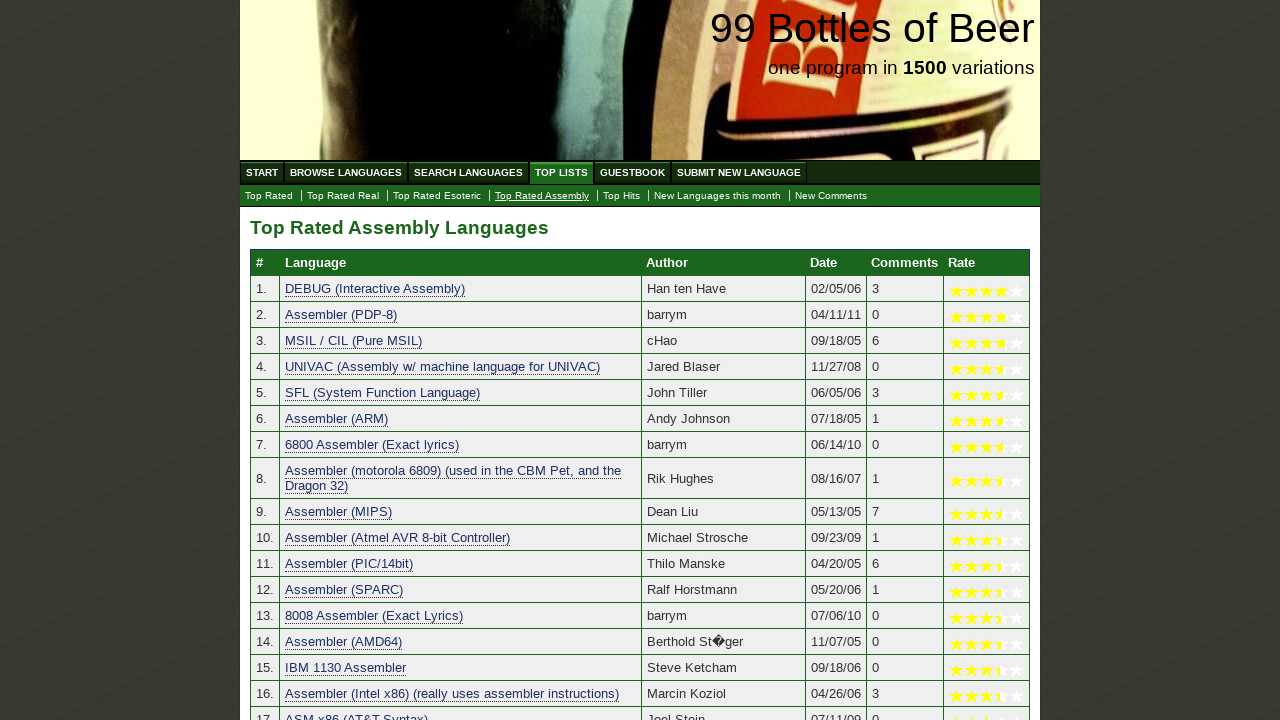

Top Rated Assembly Languages heading appeared on page
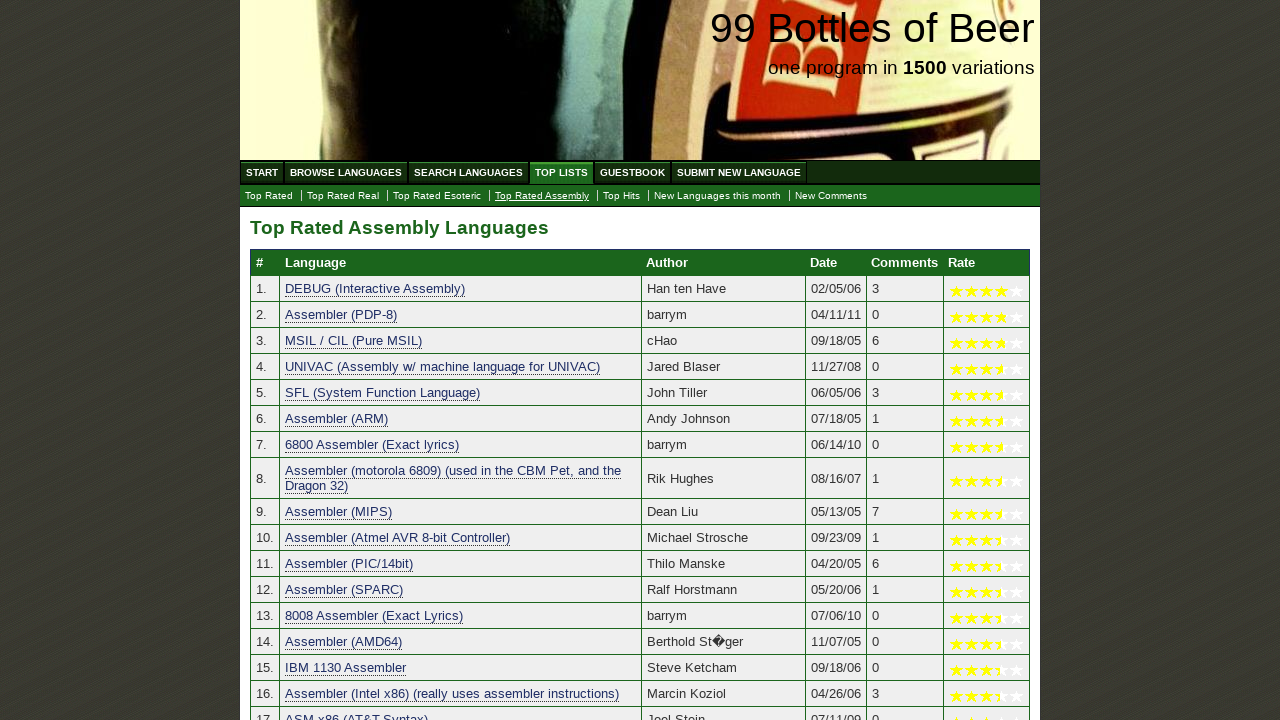

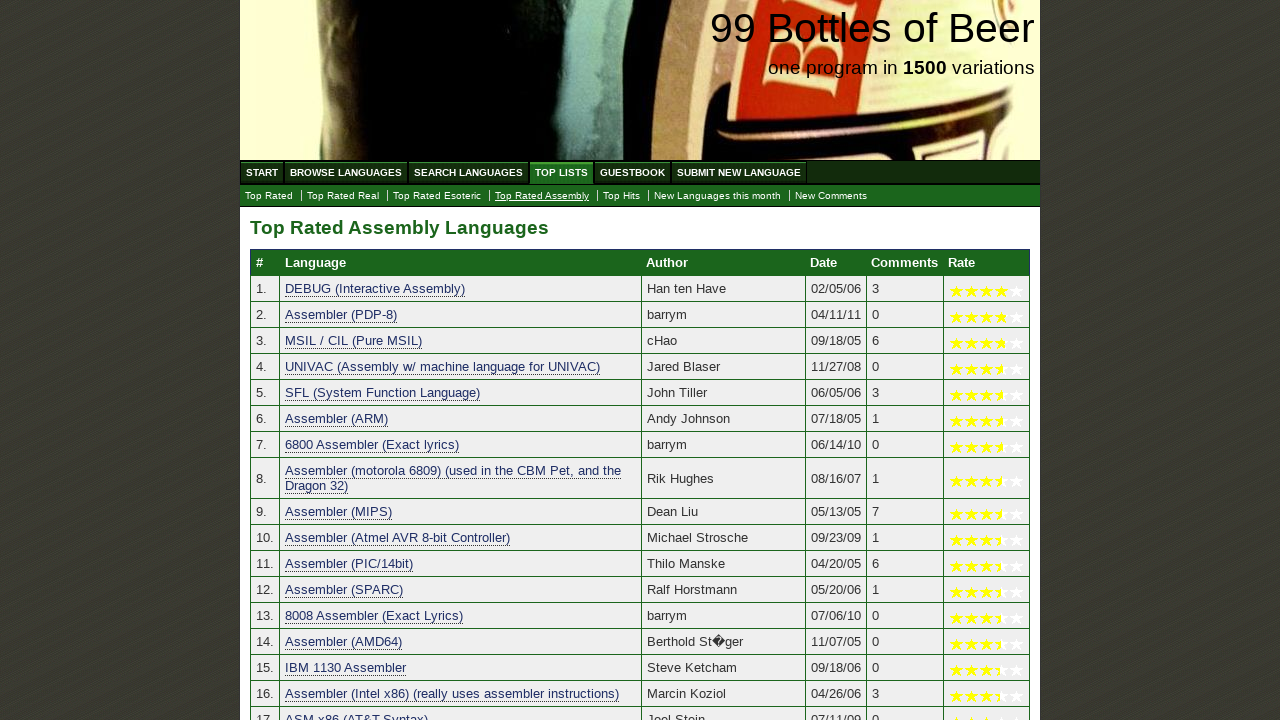